Tests the add/remove elements functionality by clicking the "Add Element" button to create a new element, then clicking "Delete" to remove it

Starting URL: https://the-internet.herokuapp.com/add_remove_elements/

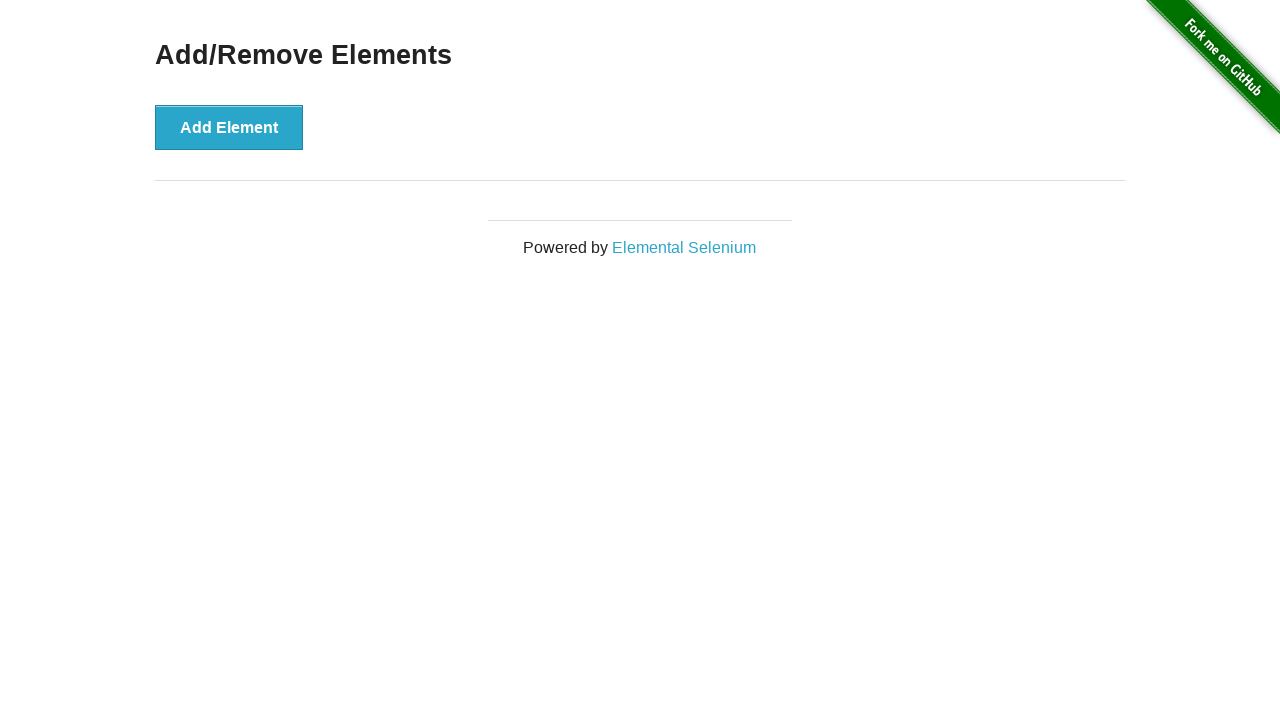

Clicked the 'Add Element' button to create a new element at (229, 127) on xpath=//button[text()='Add Element']
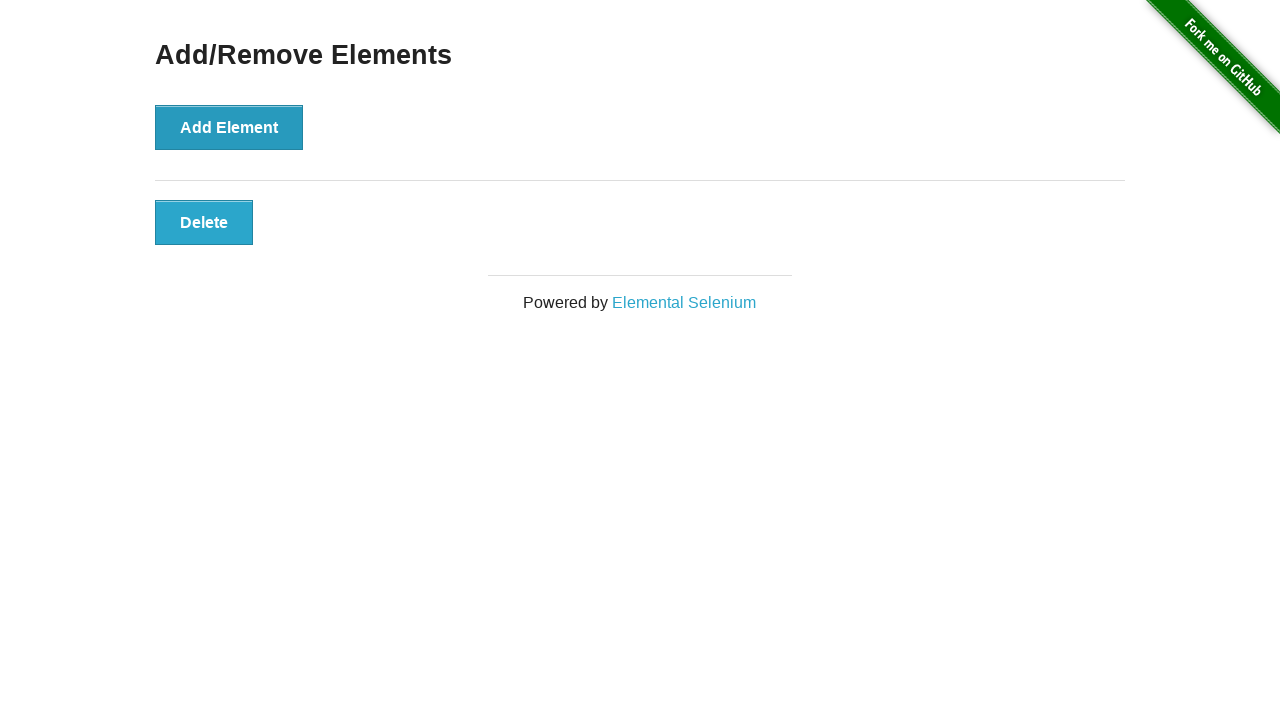

Delete button appeared after adding element
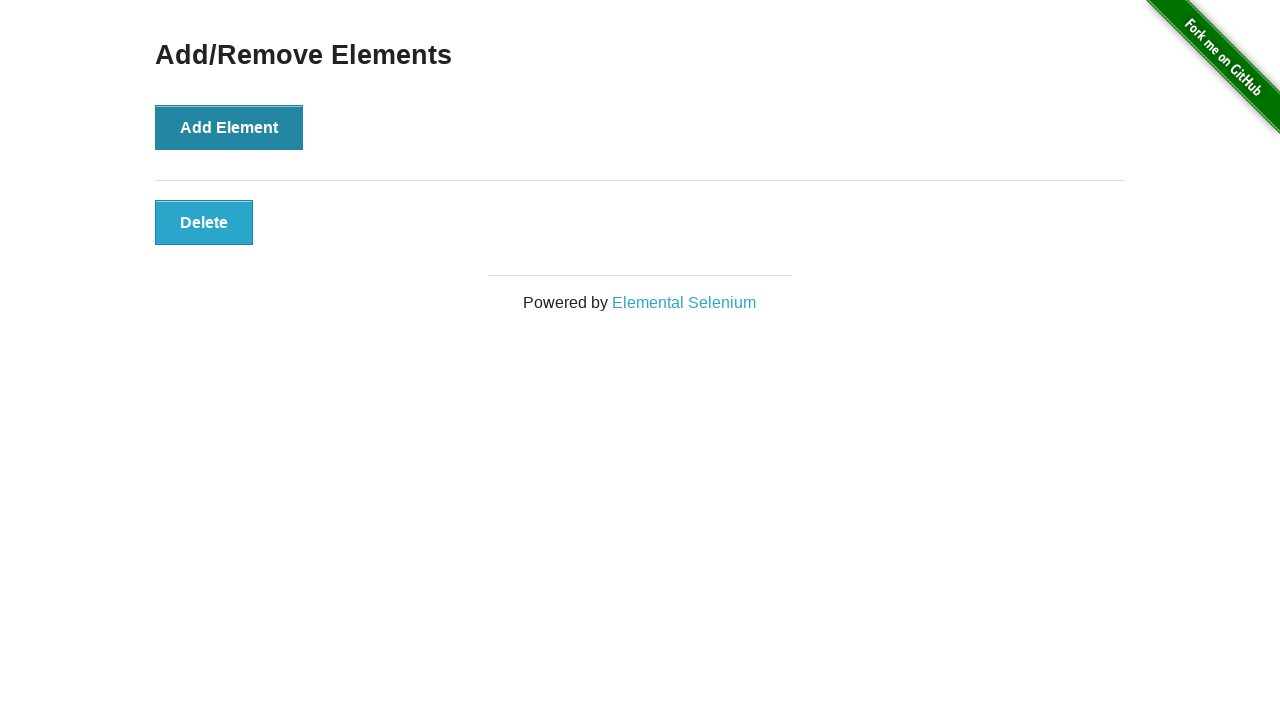

Clicked the 'Delete' button to remove the element at (204, 222) on xpath=//button[text()='Delete']
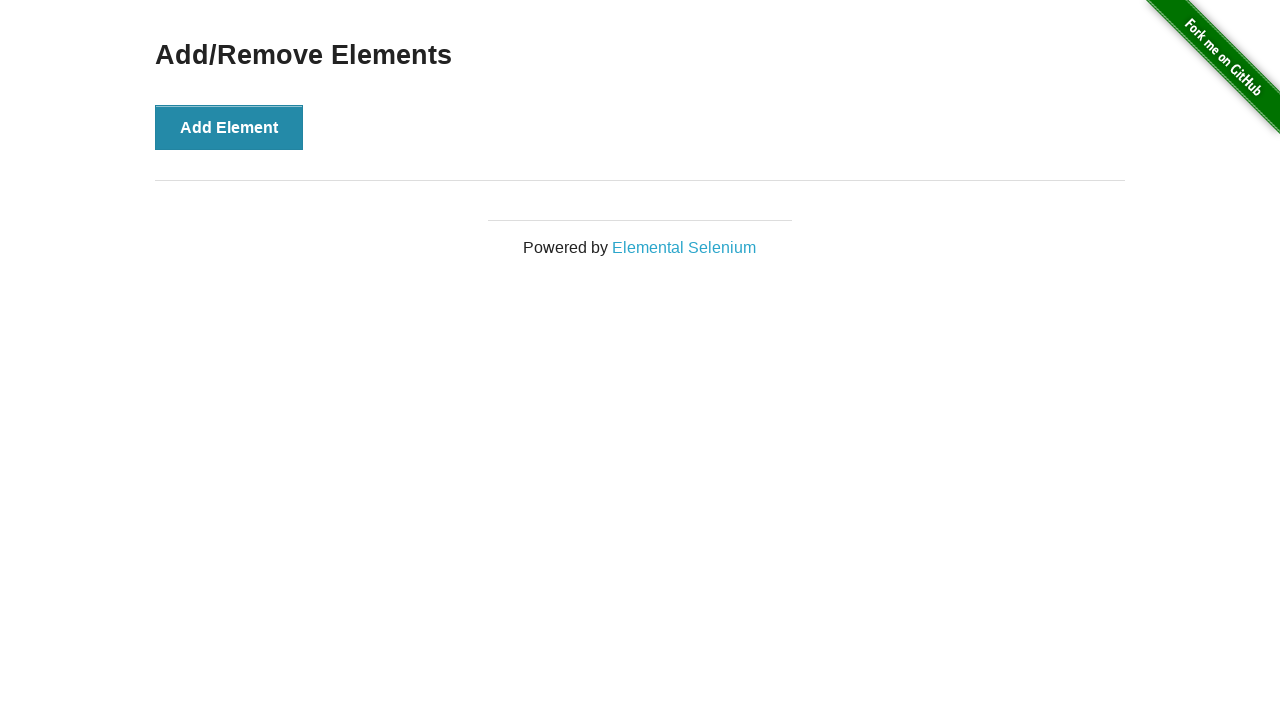

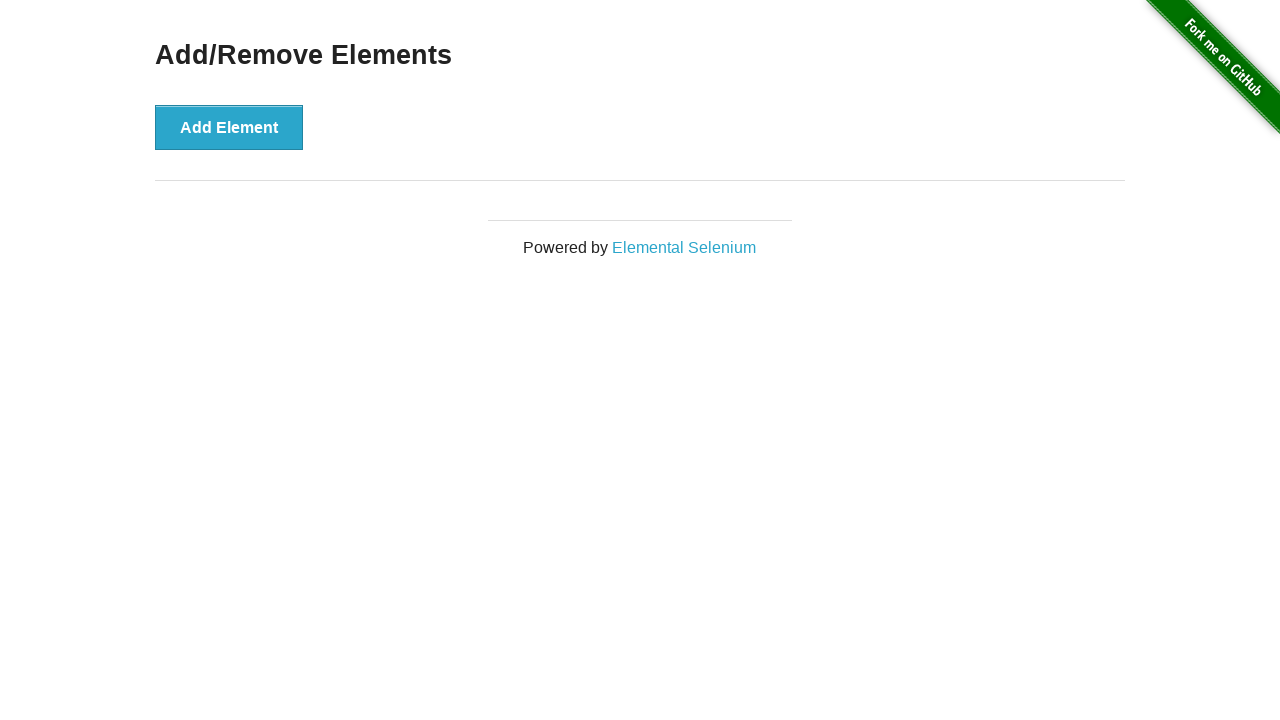